Tests the dynamic controls page by clicking the Remove button to remove a checkbox, then verifying the checkbox disappears and a confirmation message is displayed.

Starting URL: https://the-internet.herokuapp.com/dynamic_controls

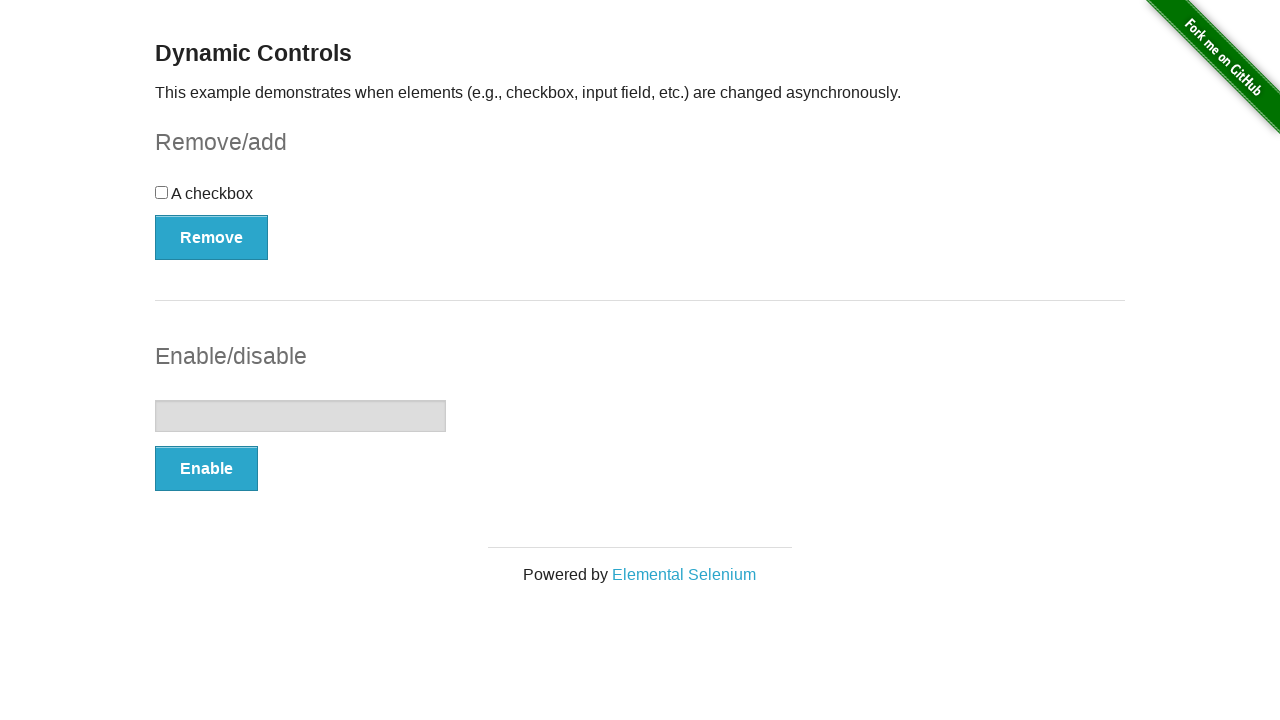

Clicked the Remove button to remove the checkbox at (212, 237) on button[onclick='swapCheckbox()']
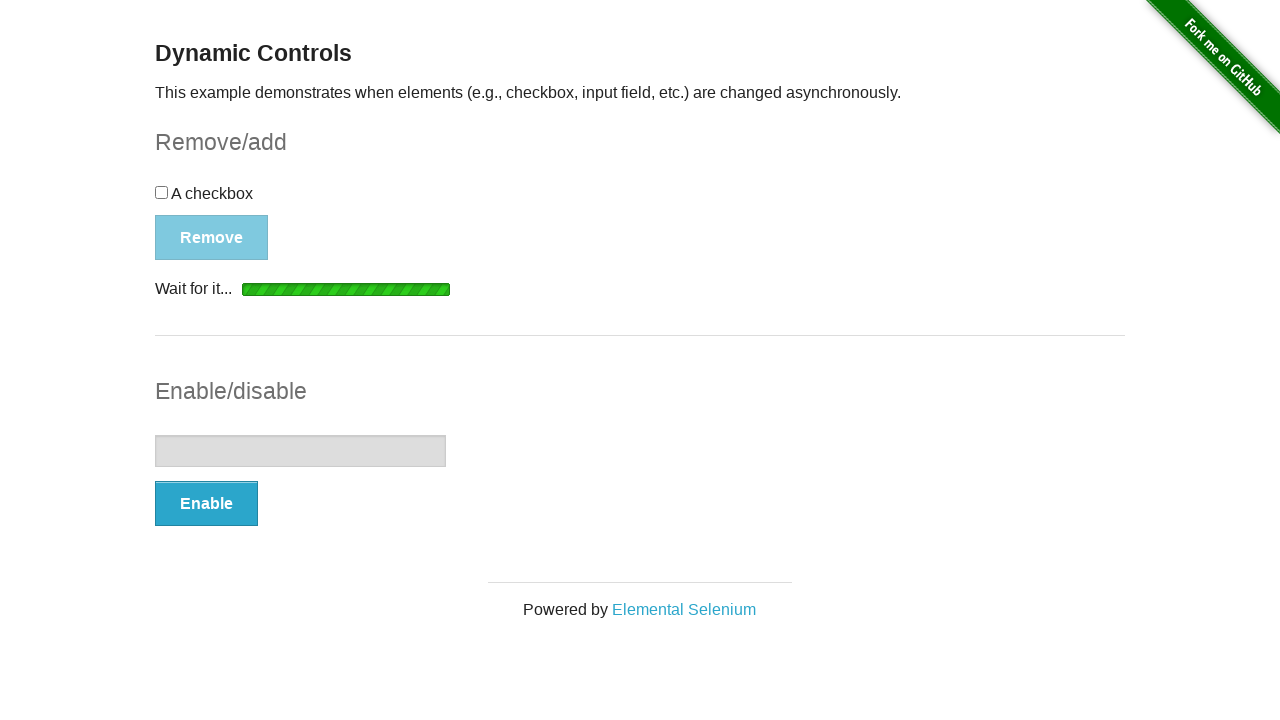

Confirmation message appeared after removing checkbox
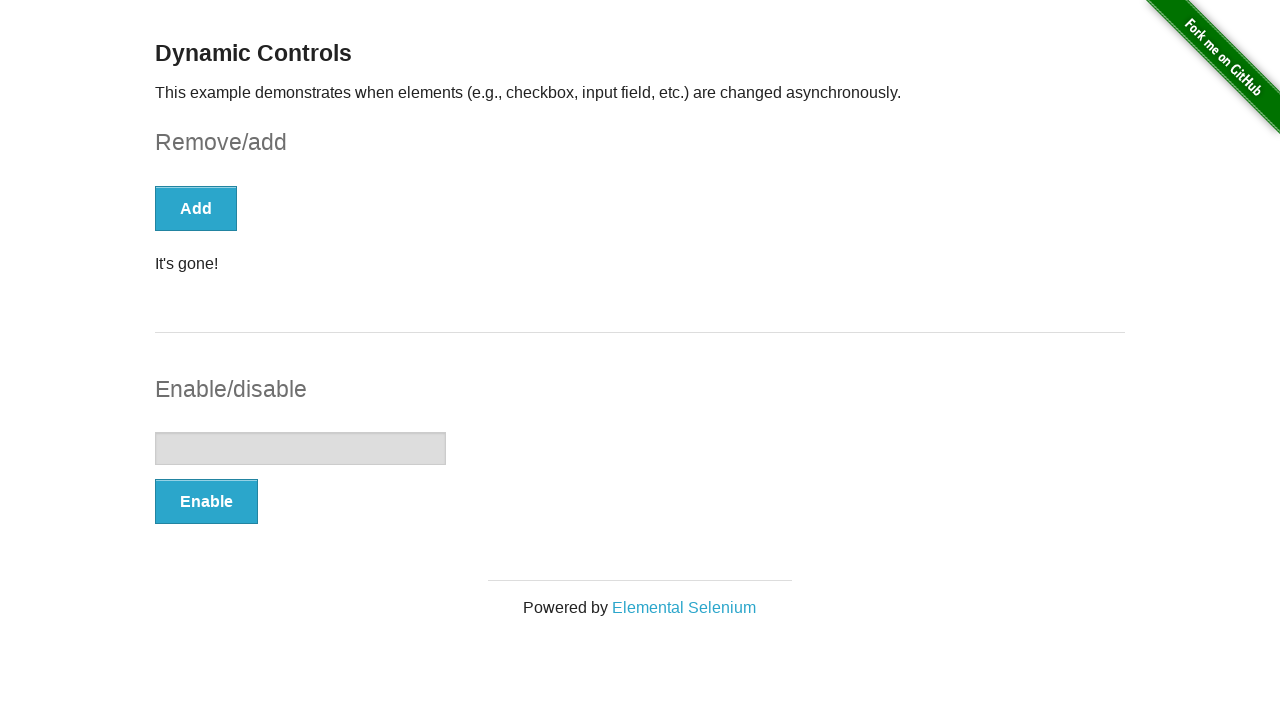

Checkbox has been removed and is no longer visible
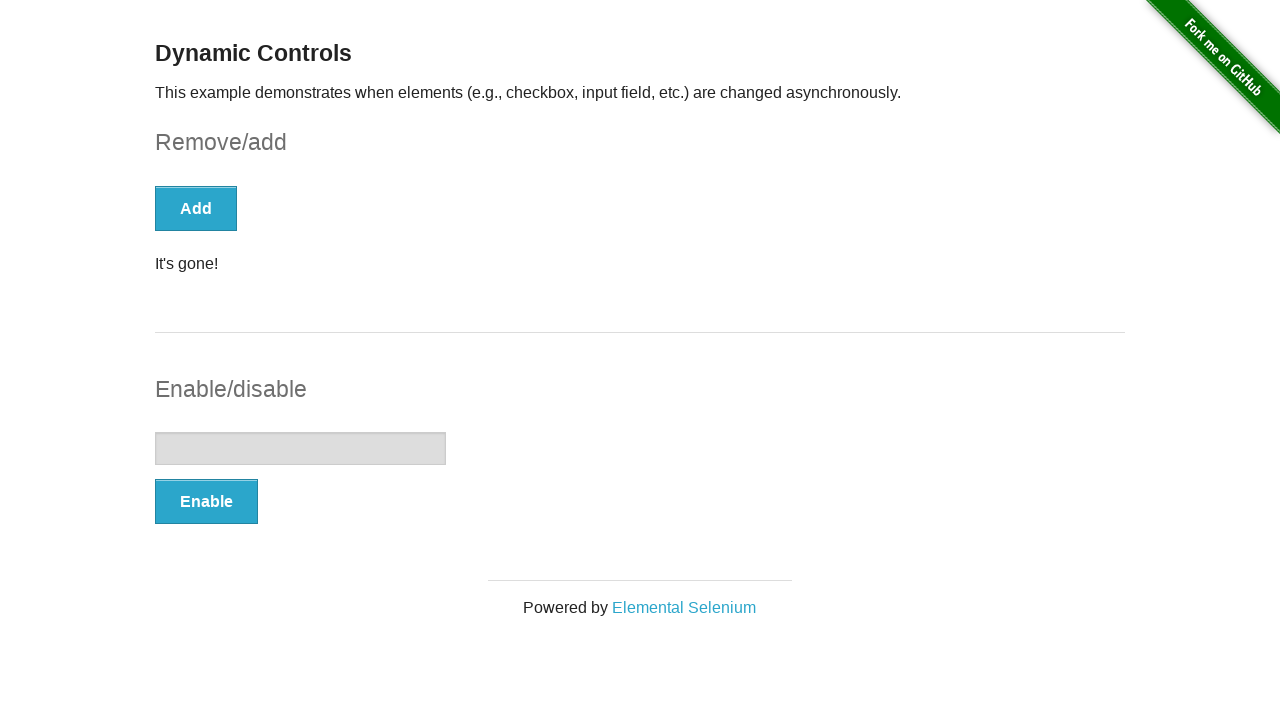

Verified the confirmation message is visible
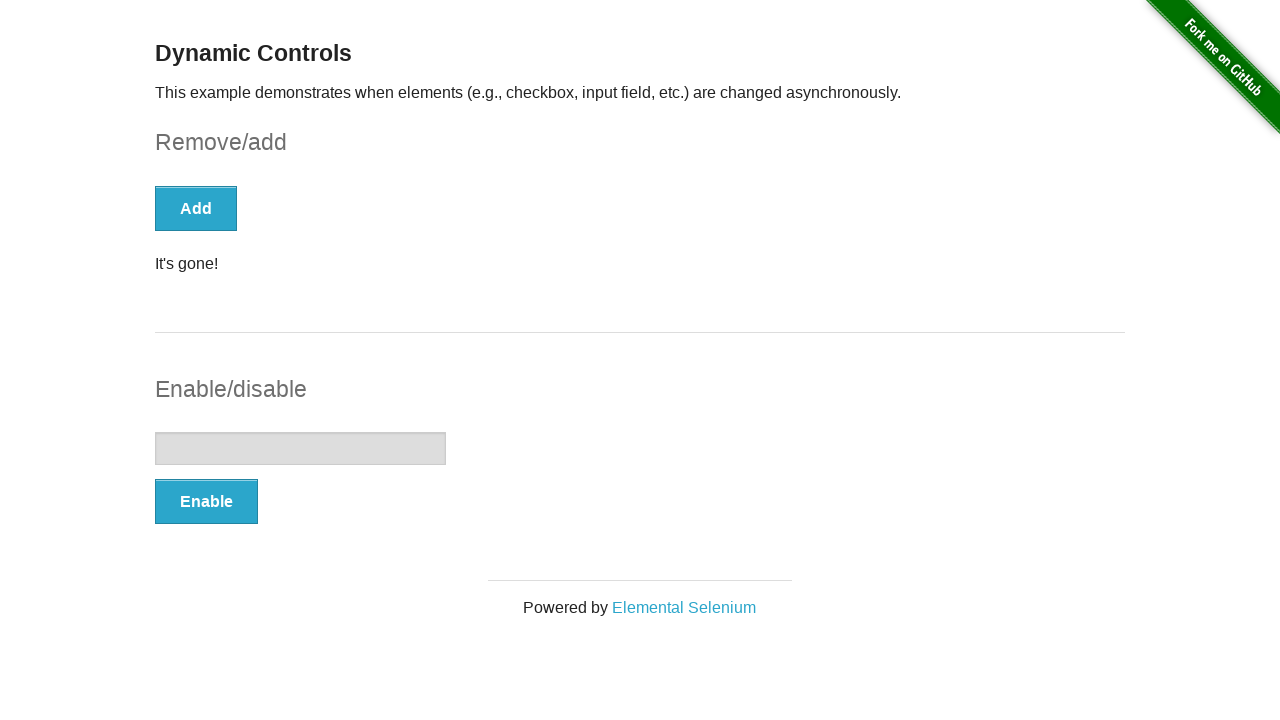

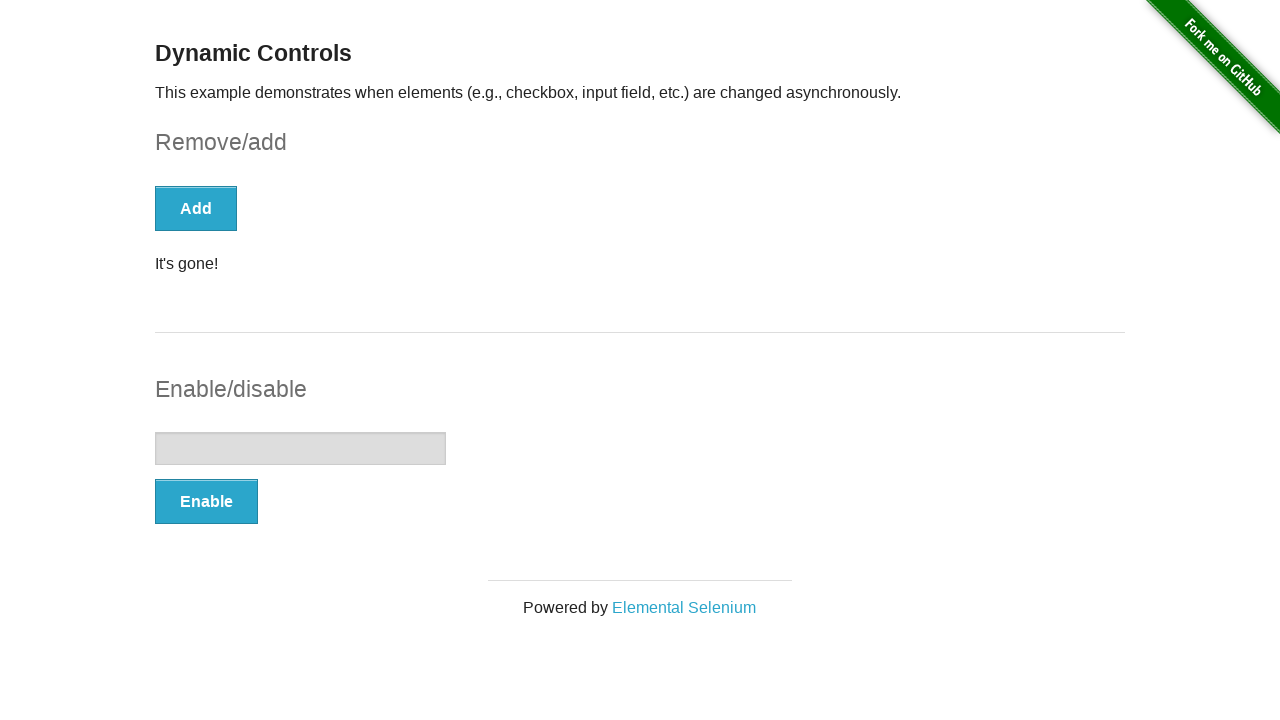